Navigates to a cinema website page and verifies it loads

Starting URL: http://qa.skillbox.ru/module19/

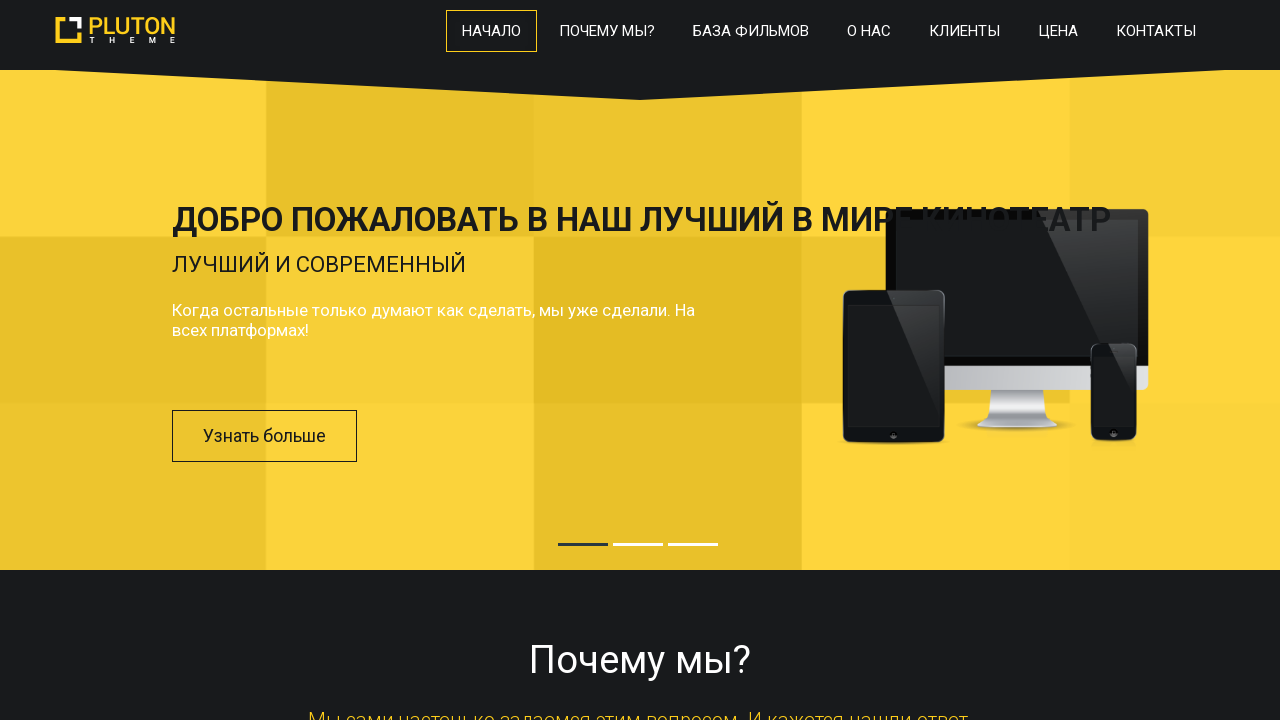

Waited for cinema page carousel navigation element to load
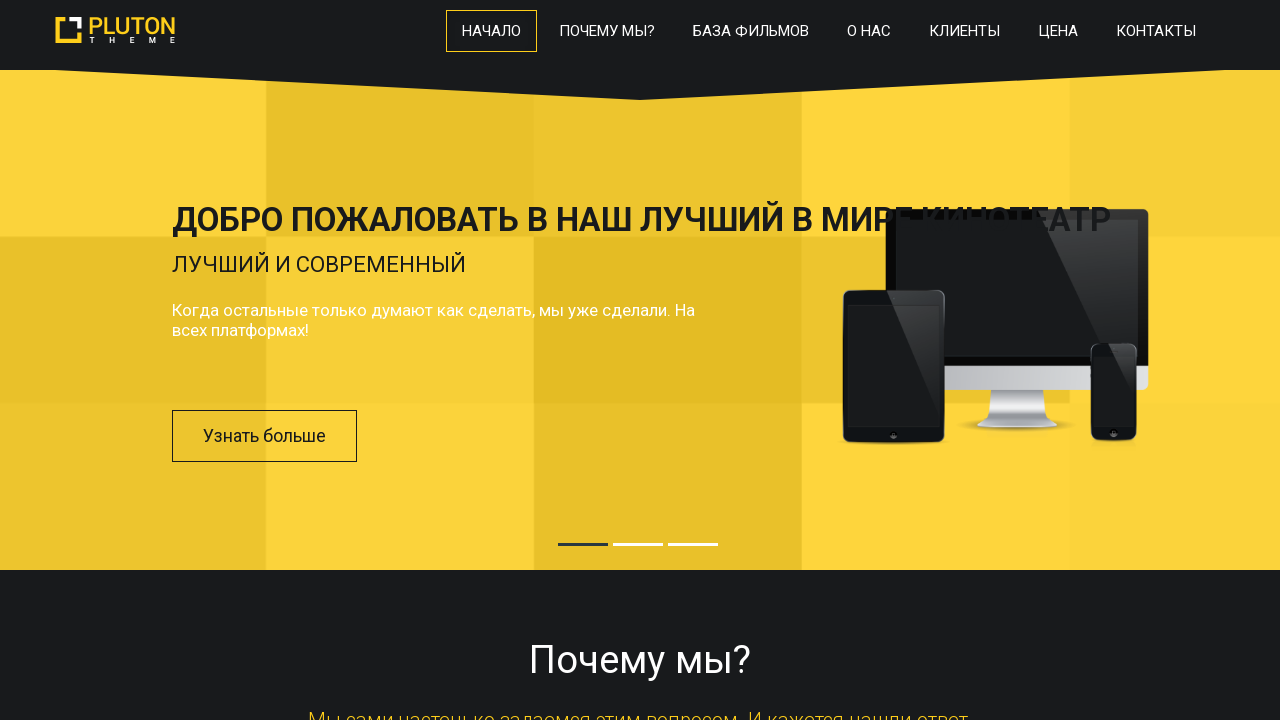

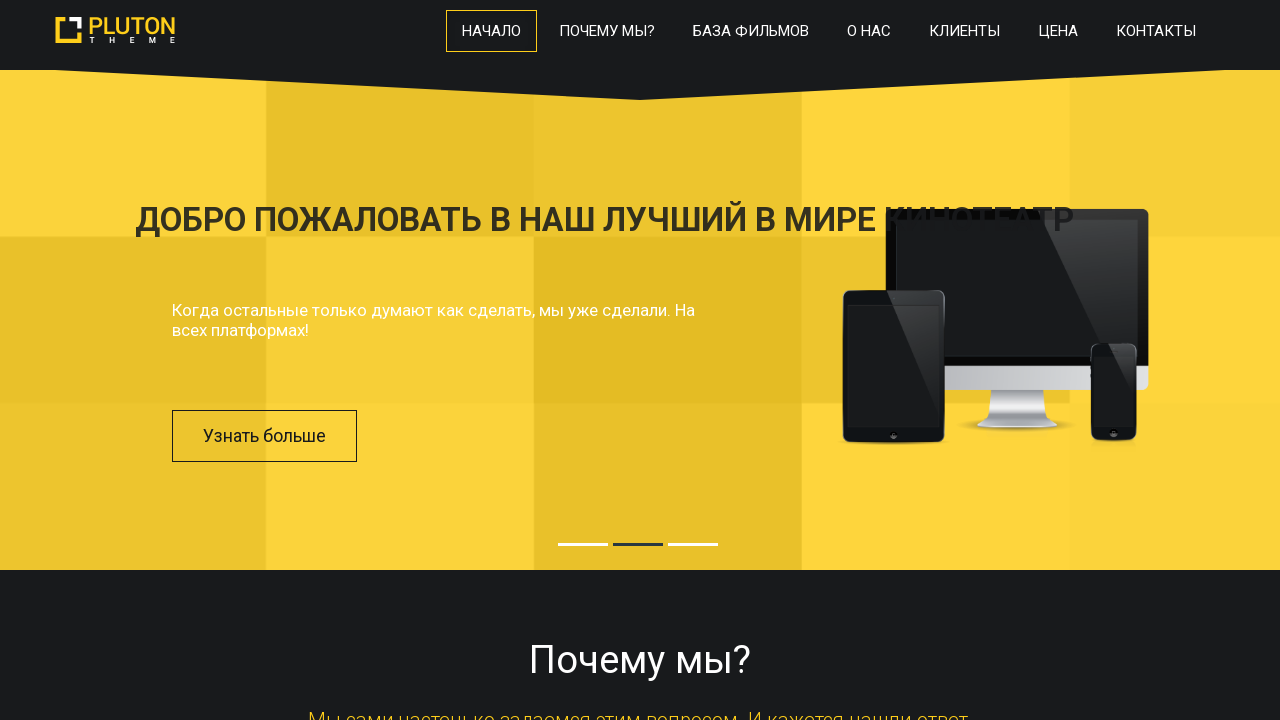